Tests opening a new browser tab/window by clicking a link, iterating through window handles to find and switch to the new tab, verifying content, then returning to the original window.

Starting URL: http://the-internet.herokuapp.com/windows

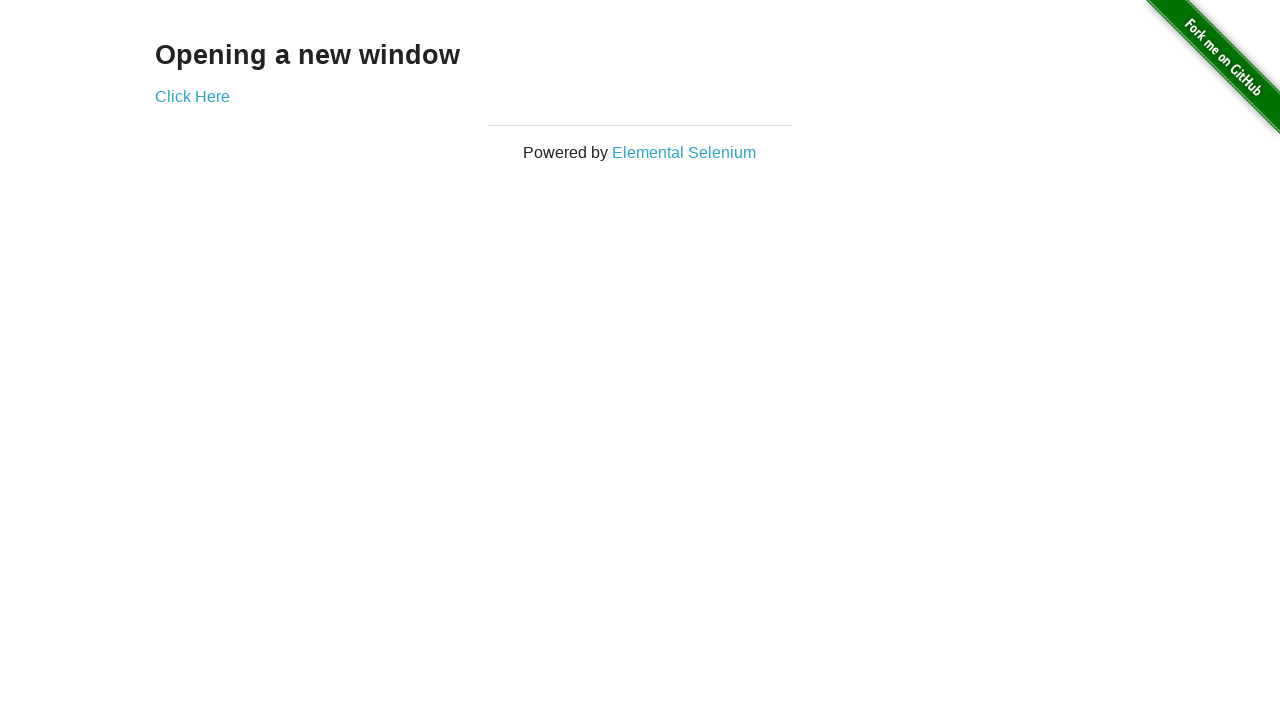

Clicked 'Click Here' link to open new tab at (192, 96) on text=Click Here
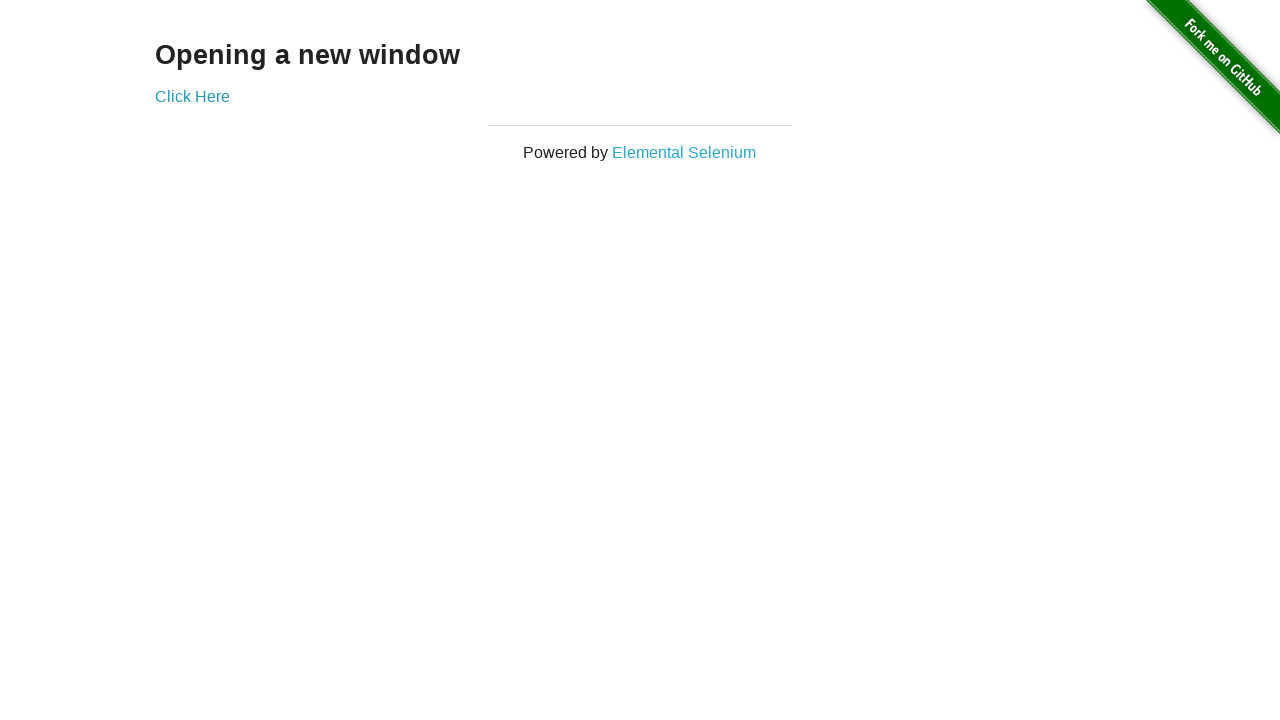

Retrieved new page object from context
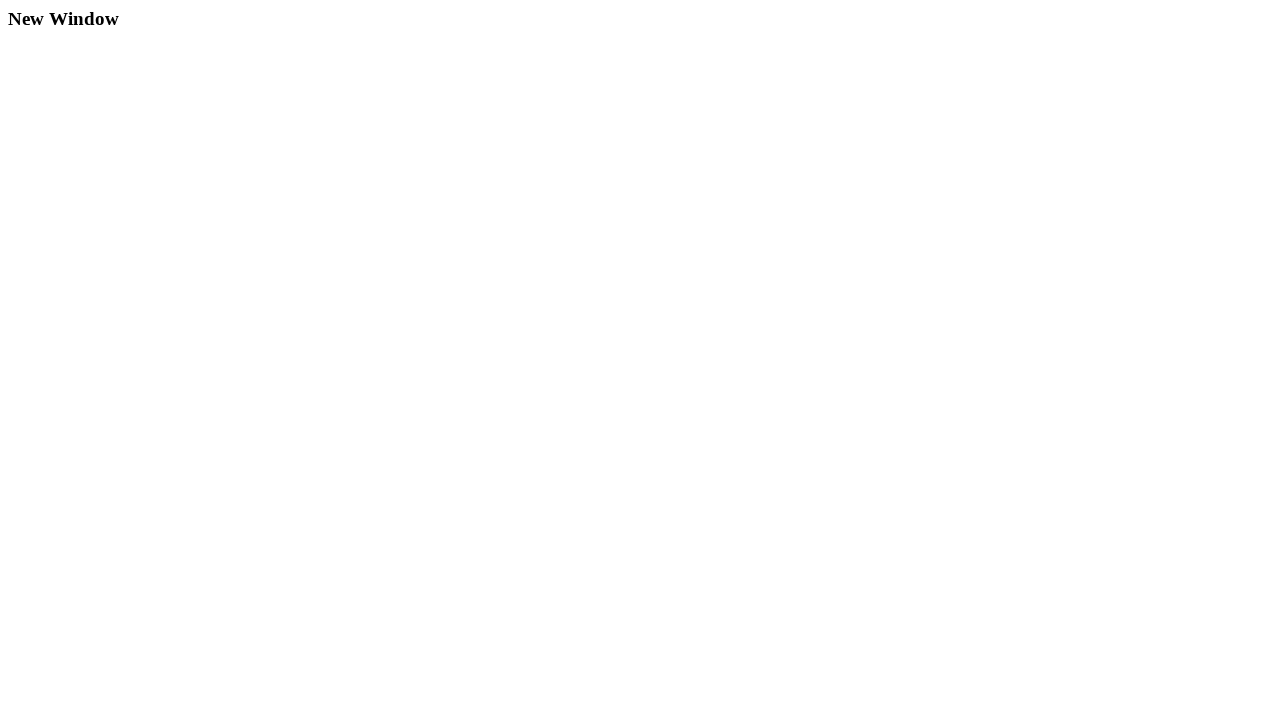

New page loaded successfully
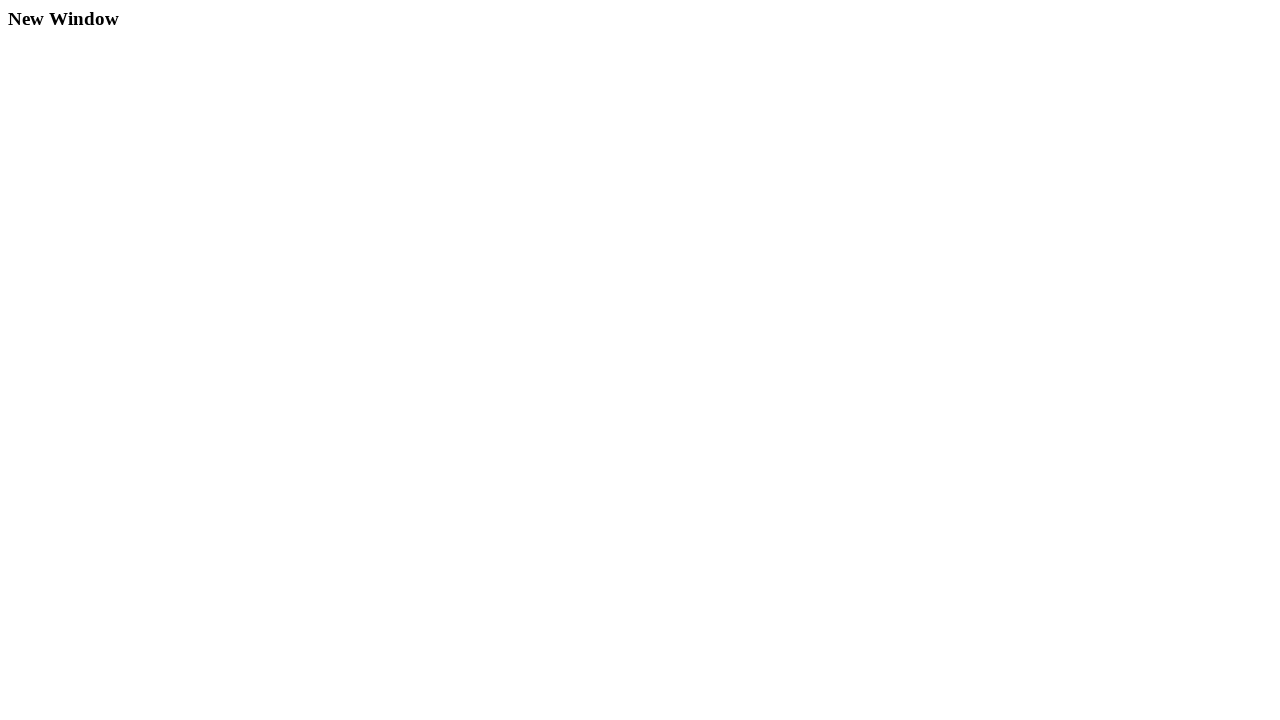

Verified new page content shows 'New Window' heading
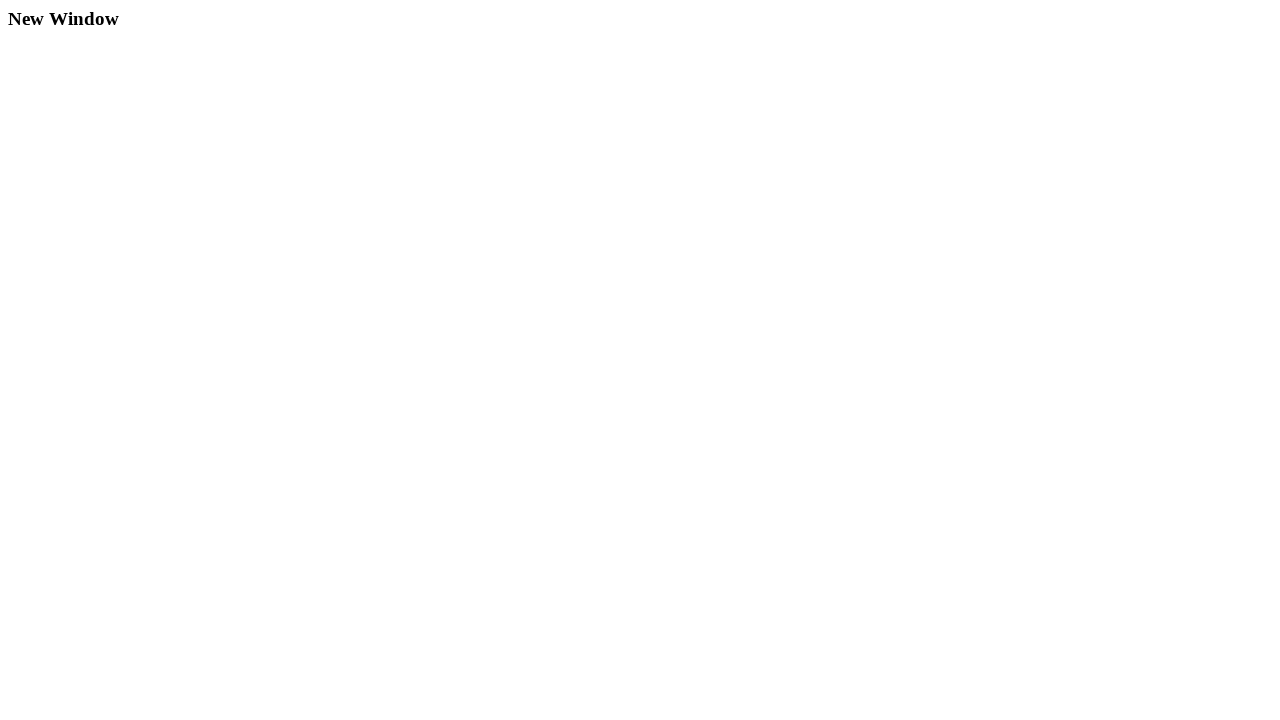

Closed the new tab
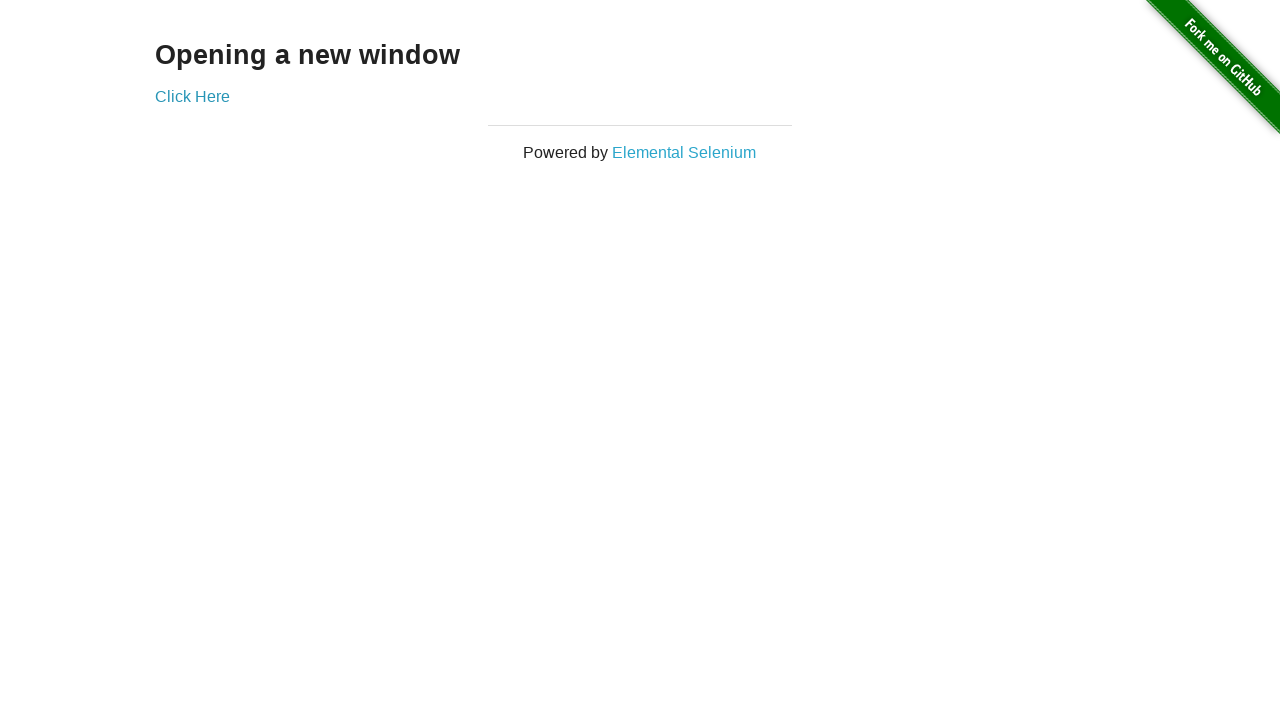

Verified 'Click Here' link is still visible on original page
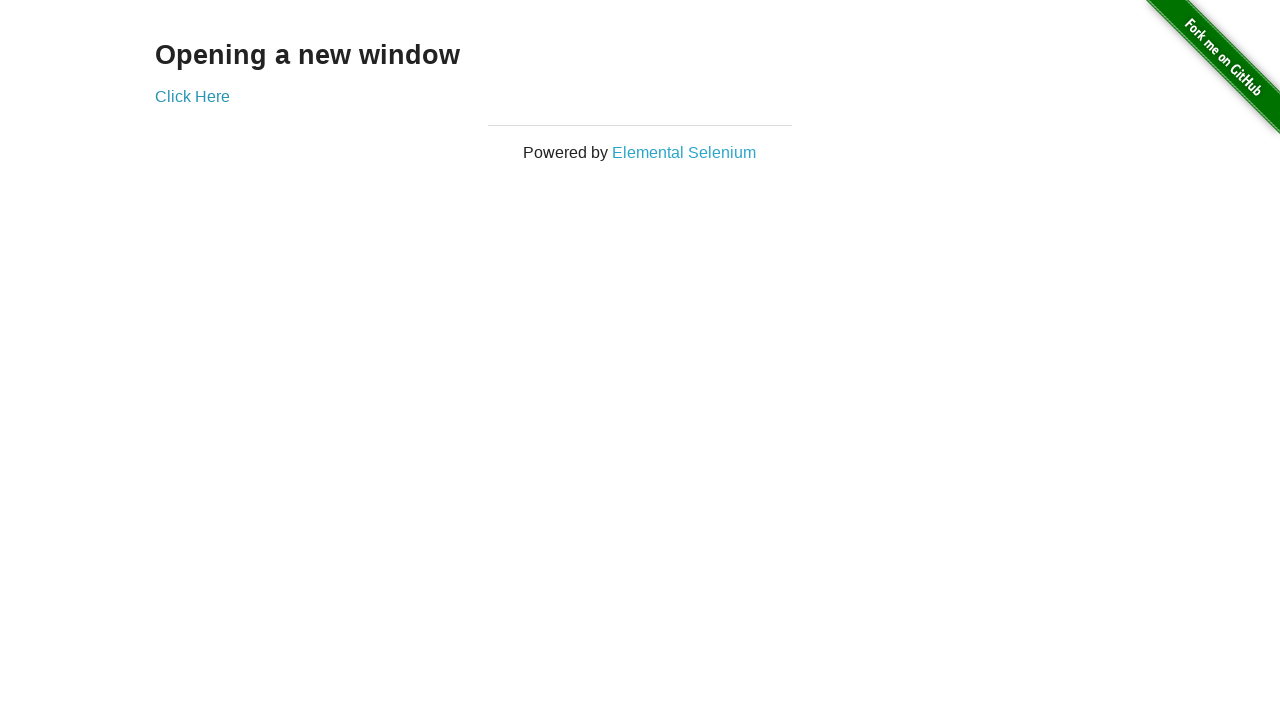

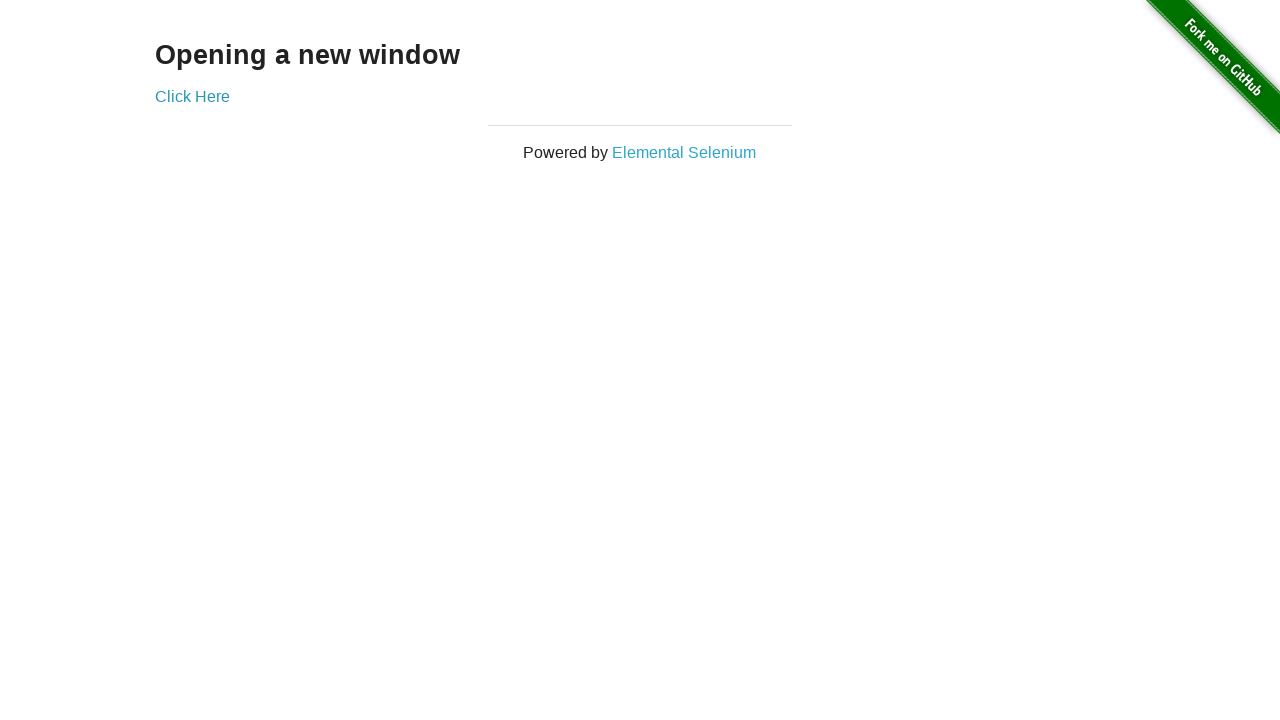